Tests a "Request A Quote" form by filling in name, email, selecting a service, checking radio buttons and checkboxes, entering a message, and submitting the form.

Starting URL: https://qatest.datasub.com/index.html

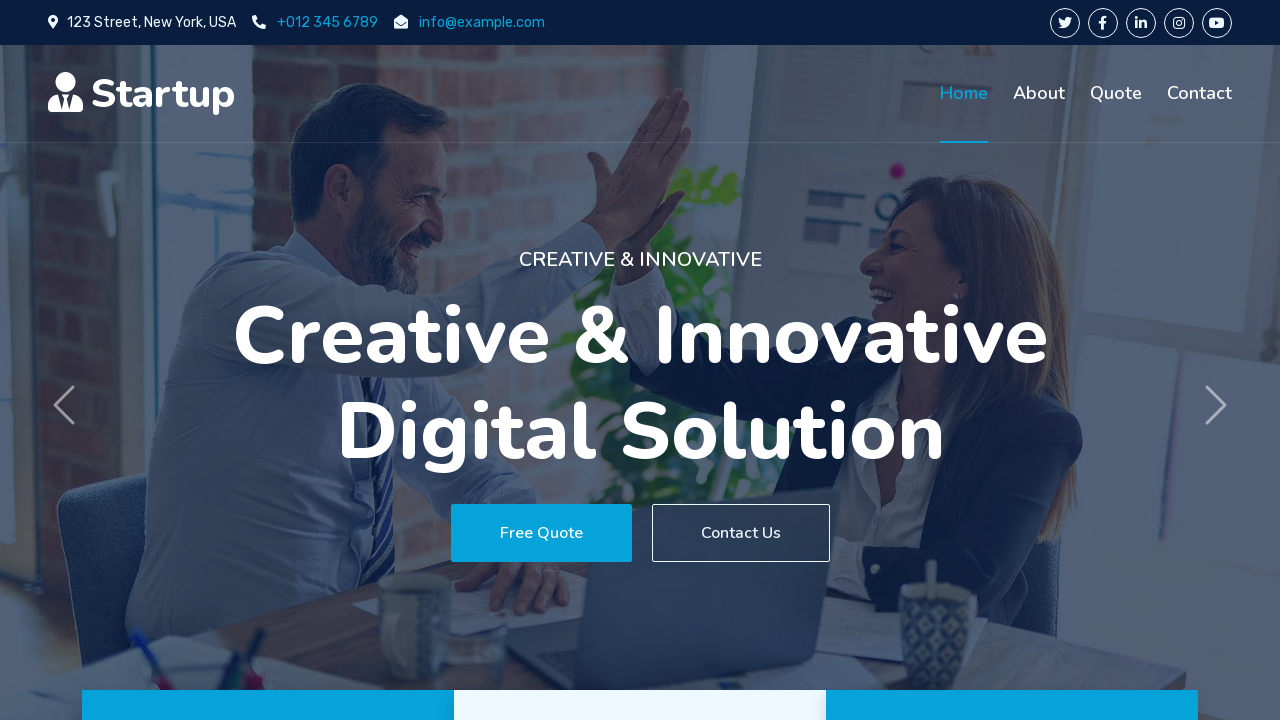

Scrolled to subscription form
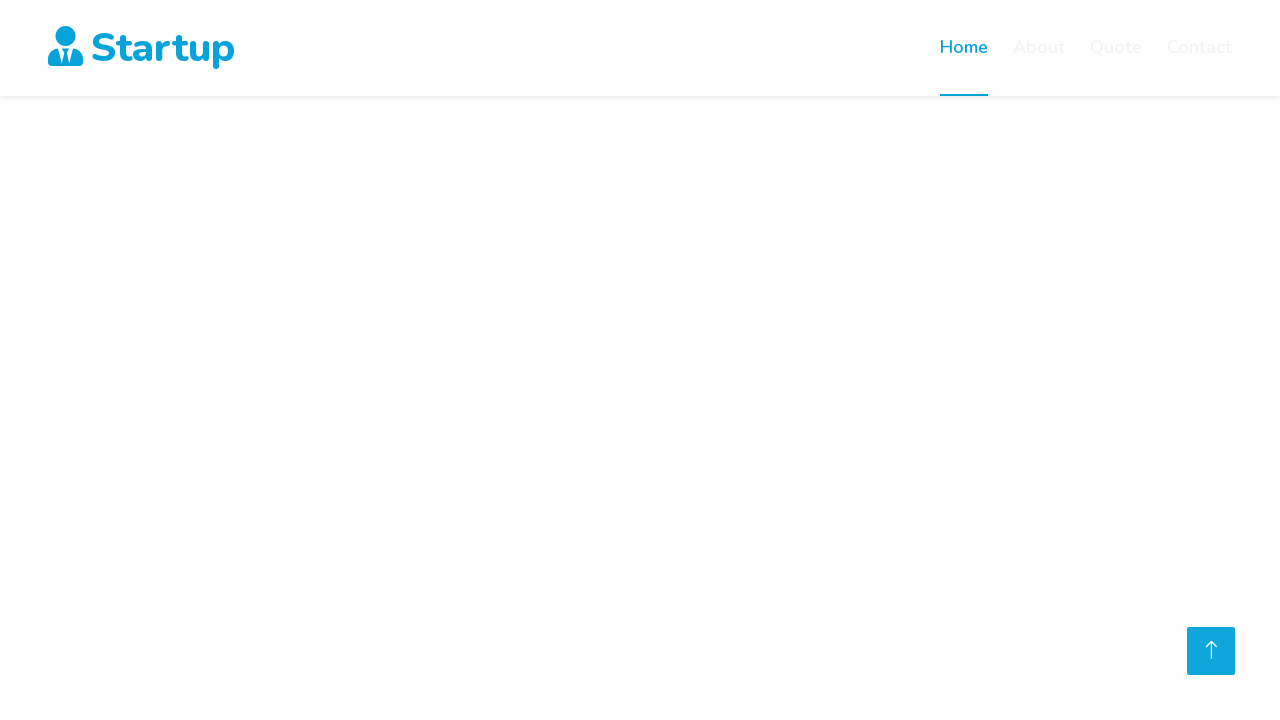

Subscription form is visible
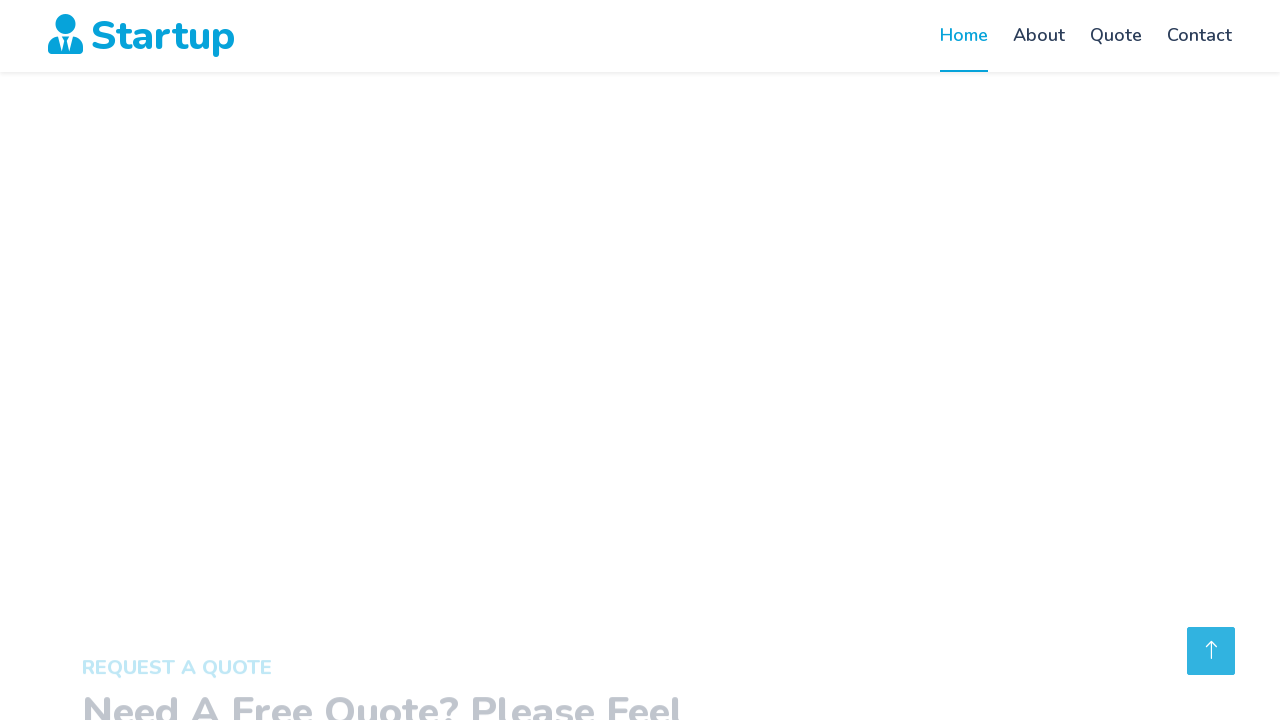

Filled name field with 'Дмитрий' on #name
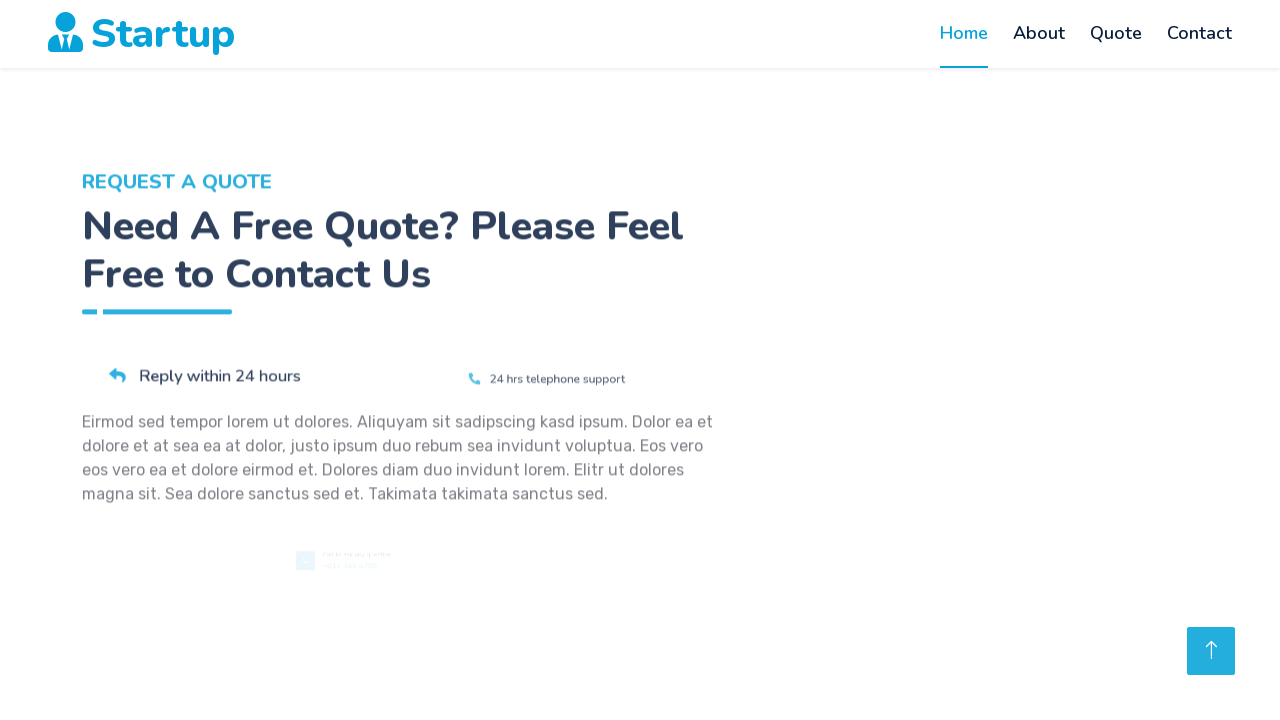

Filled email field with 'mrz_2001@mail.ru' on #email
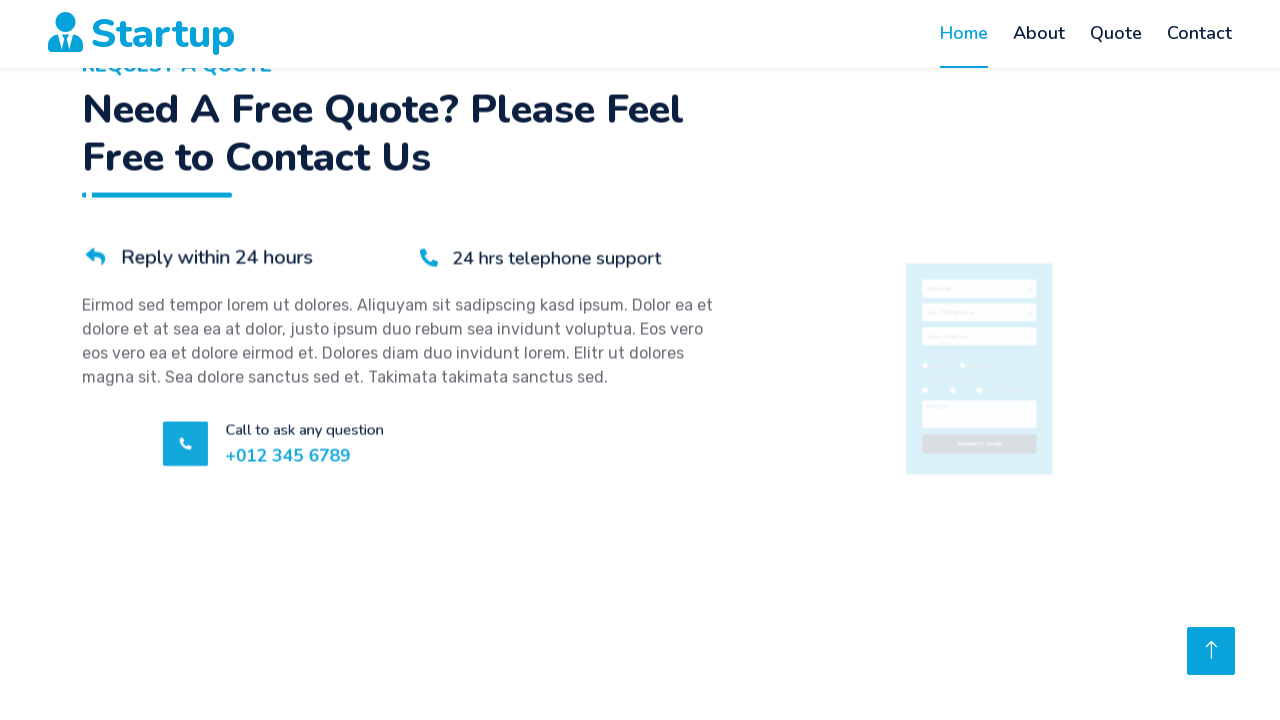

Selected 'B Service' from service dropdown on #service
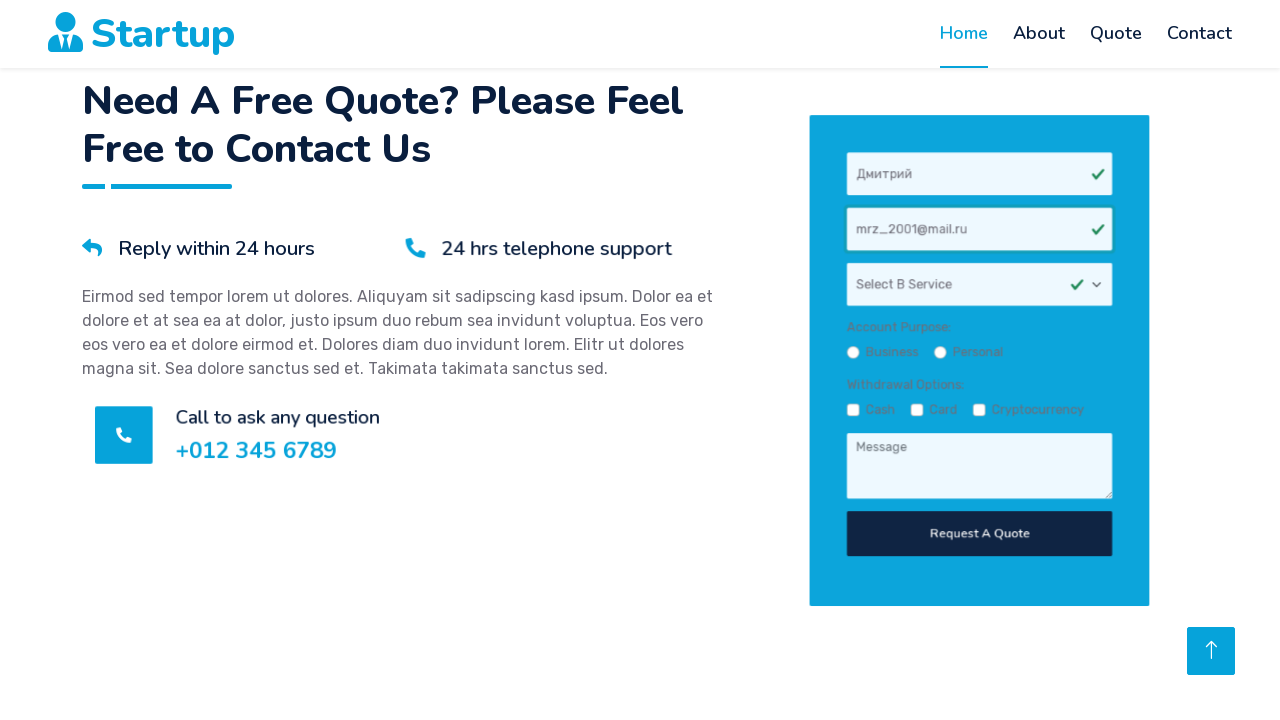

Clicked business purpose radio button at (838, 351) on #purposeBusiness
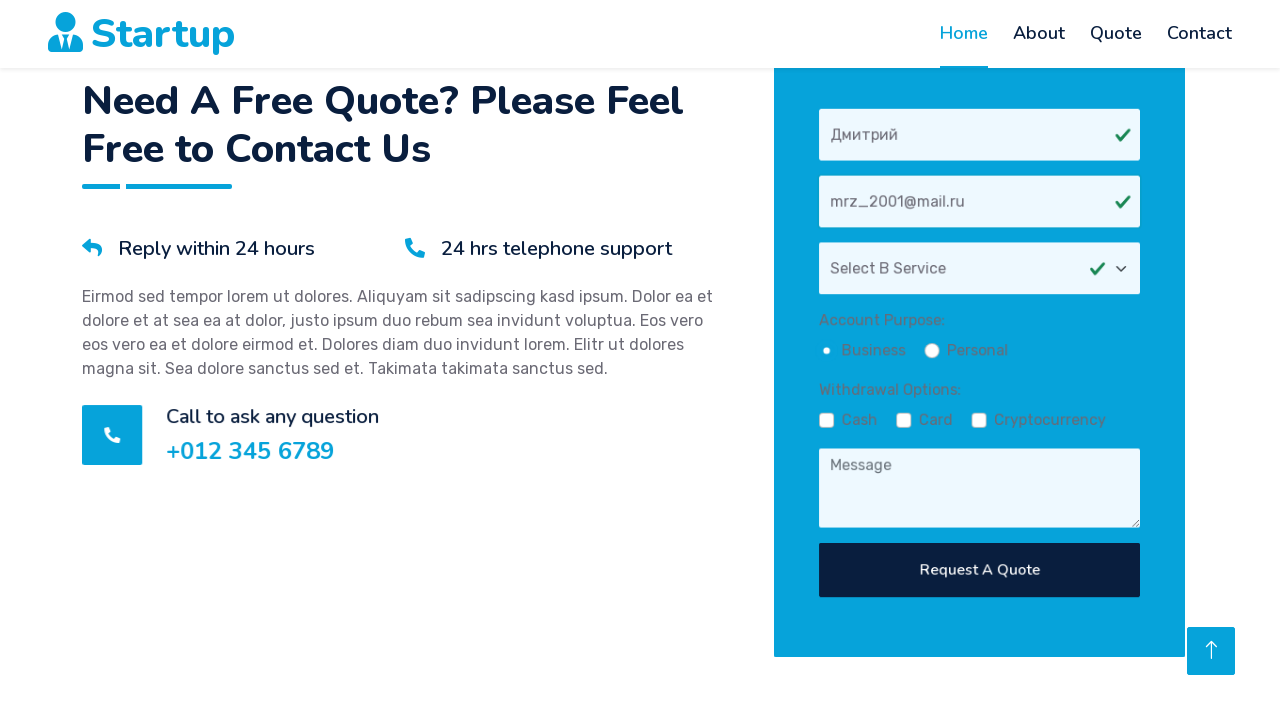

Clicked withdraw card checkbox at (900, 423) on #withdrawCard
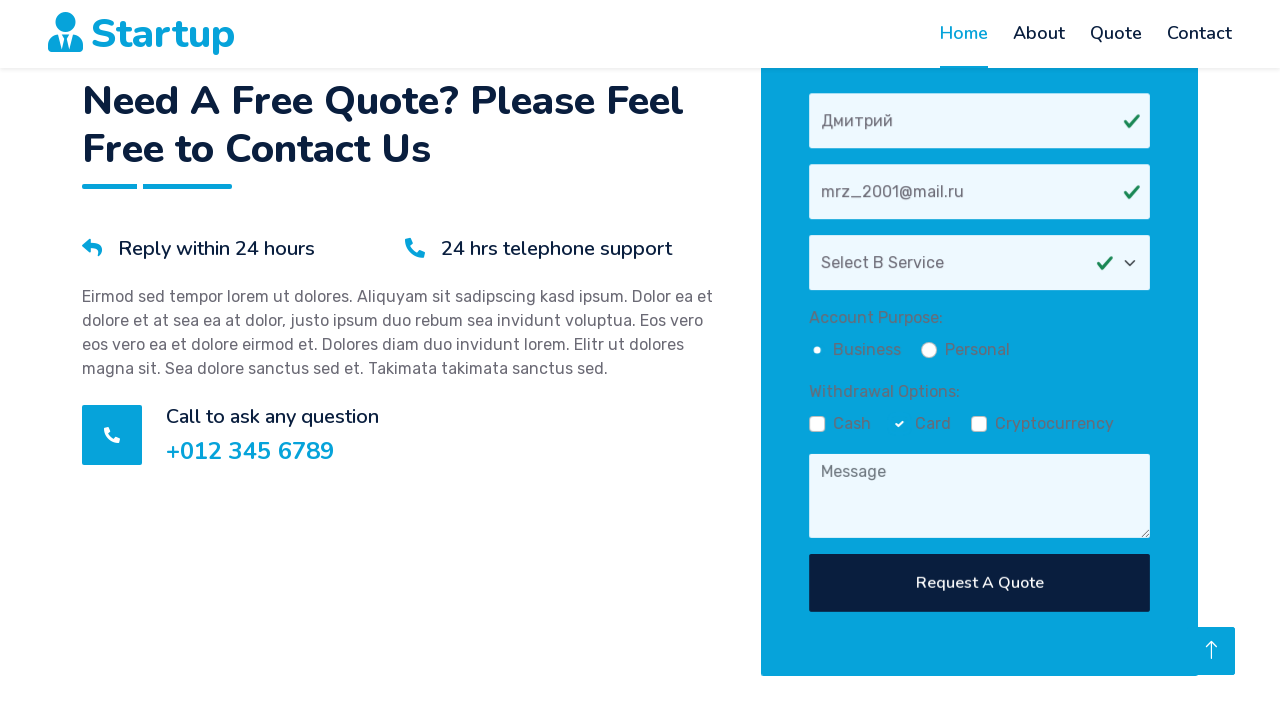

Filled message field with 'сообщение' on #message
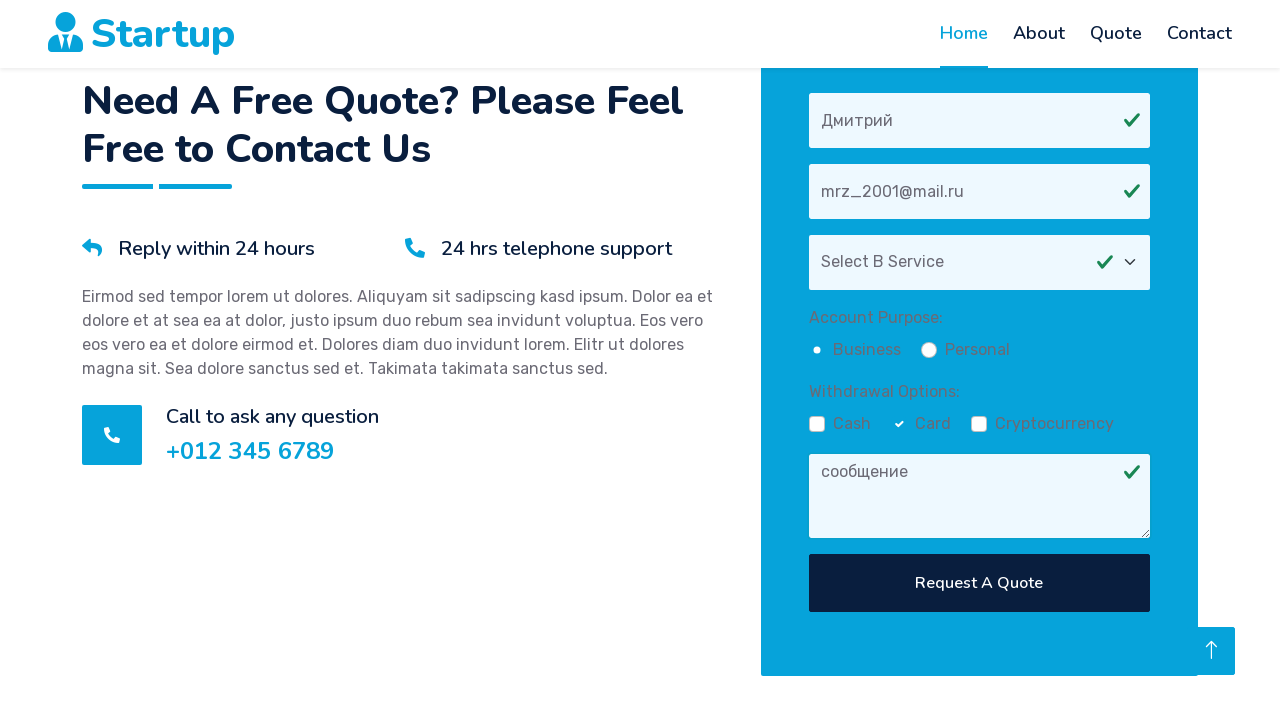

Clicked 'Request A Quote' submit button at (979, 583) on button:has-text("Request A Quote")
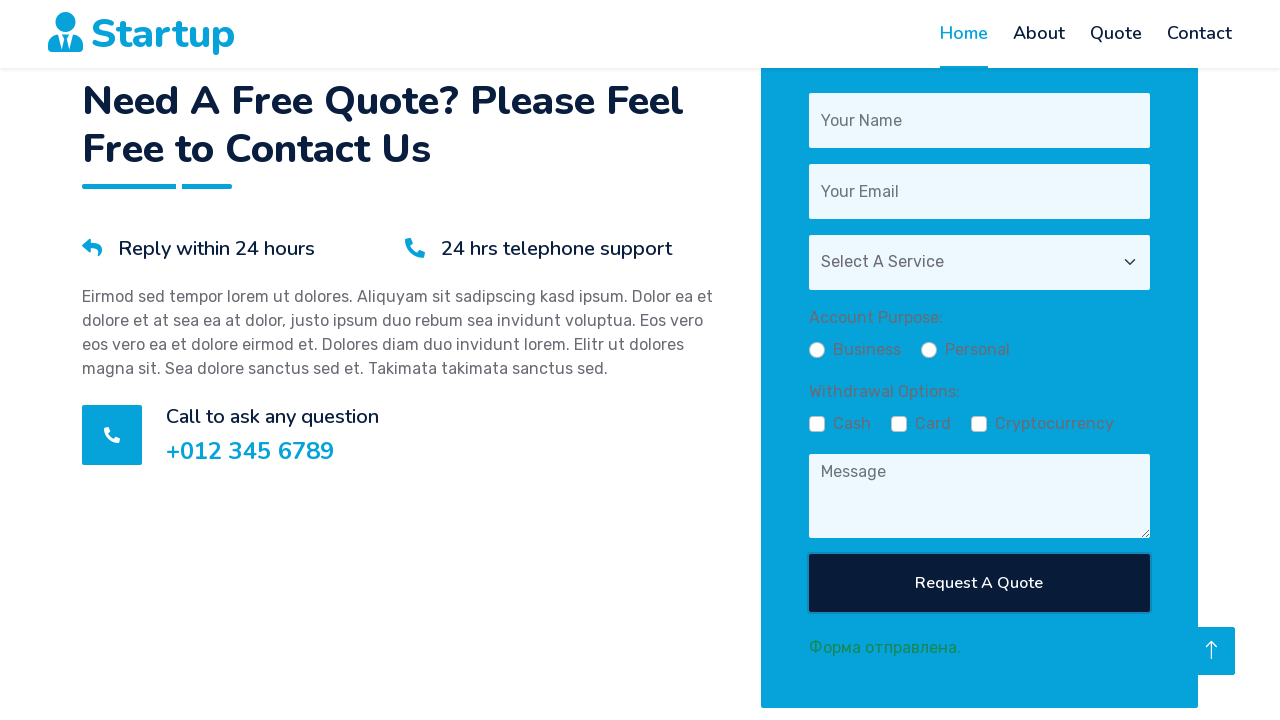

Form status message appeared after submission
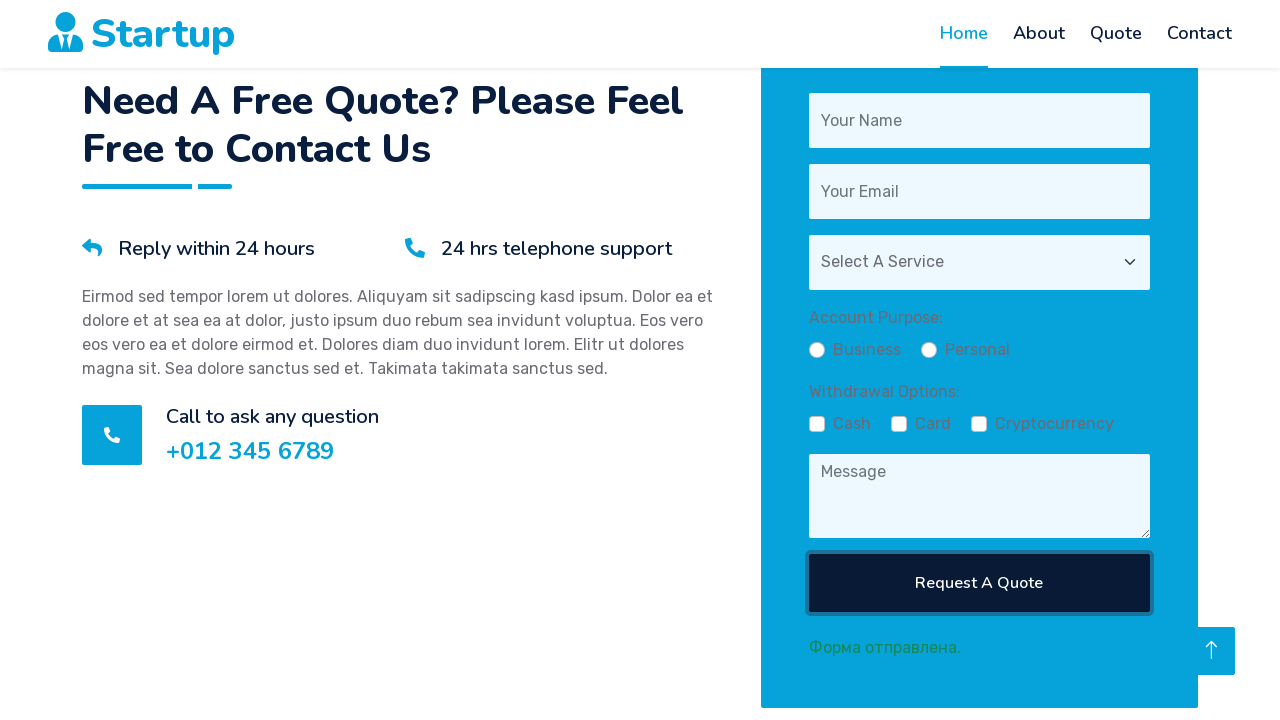

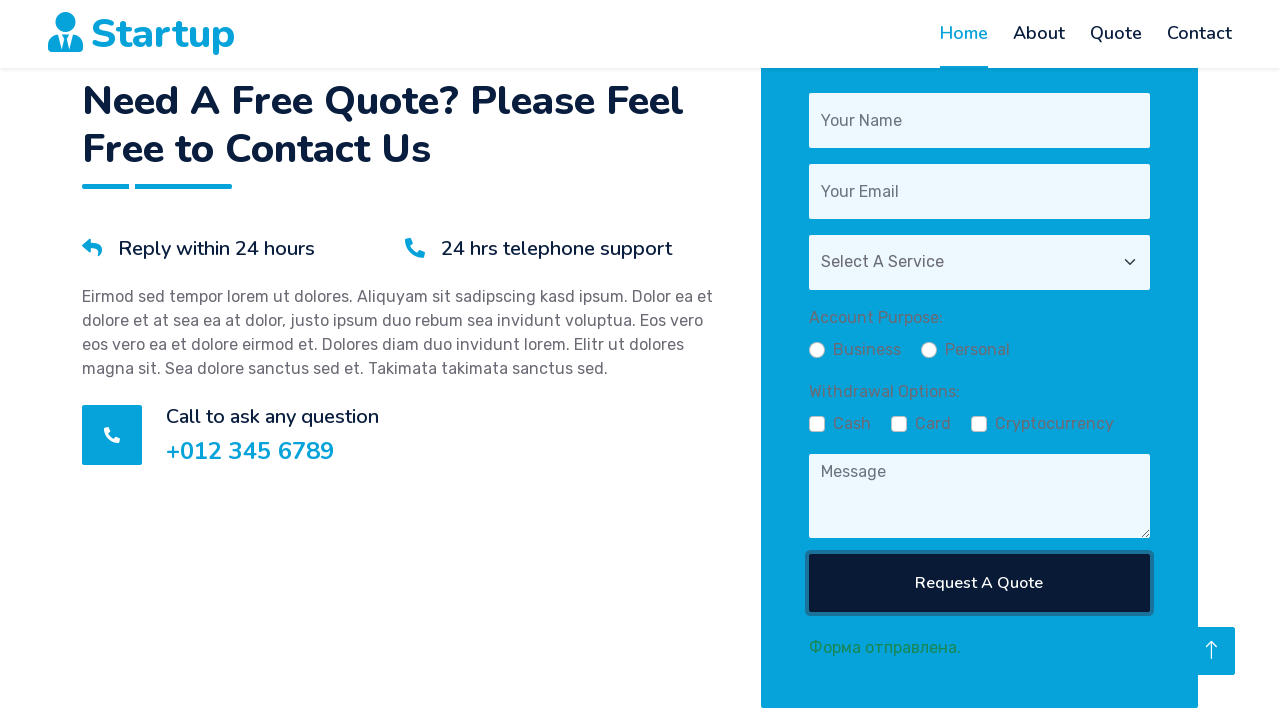